Tests implicit wait functionality by clicking a button and waiting for text to appear

Starting URL: https://www.automationtestinginsider.com/2019/08/textarea-textarea-element-defines-multi.html

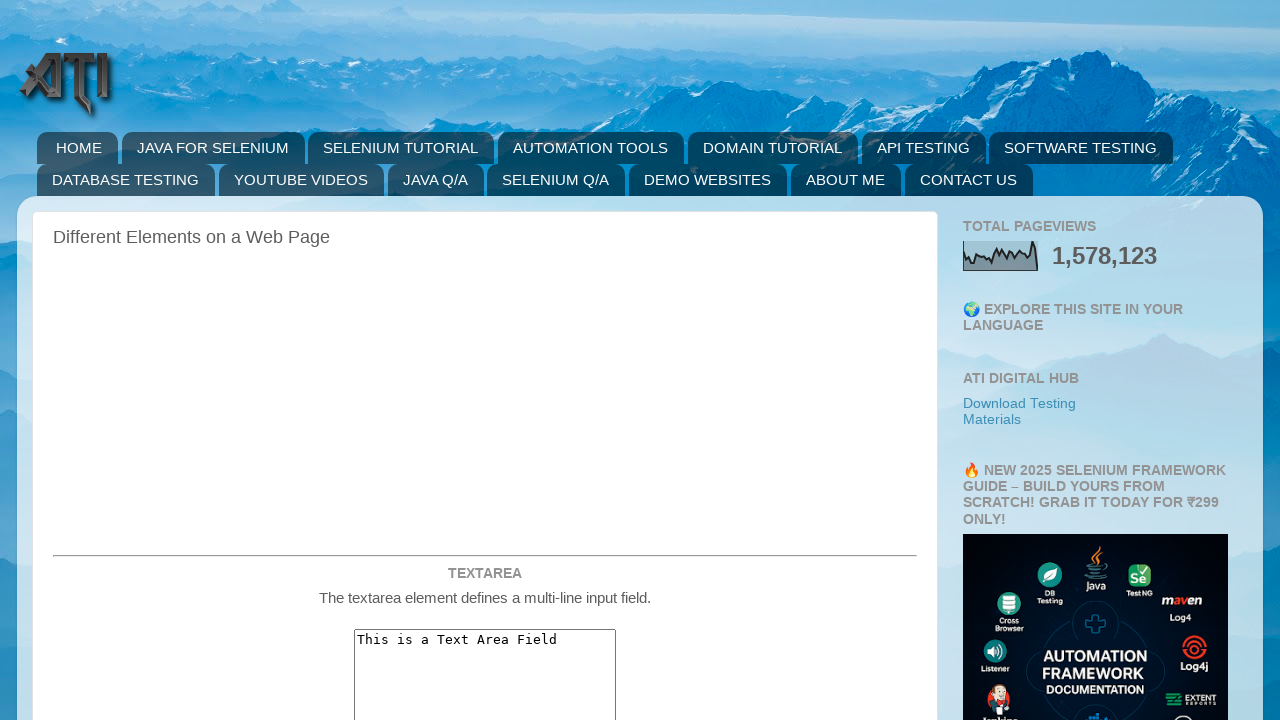

Located the test wait button element
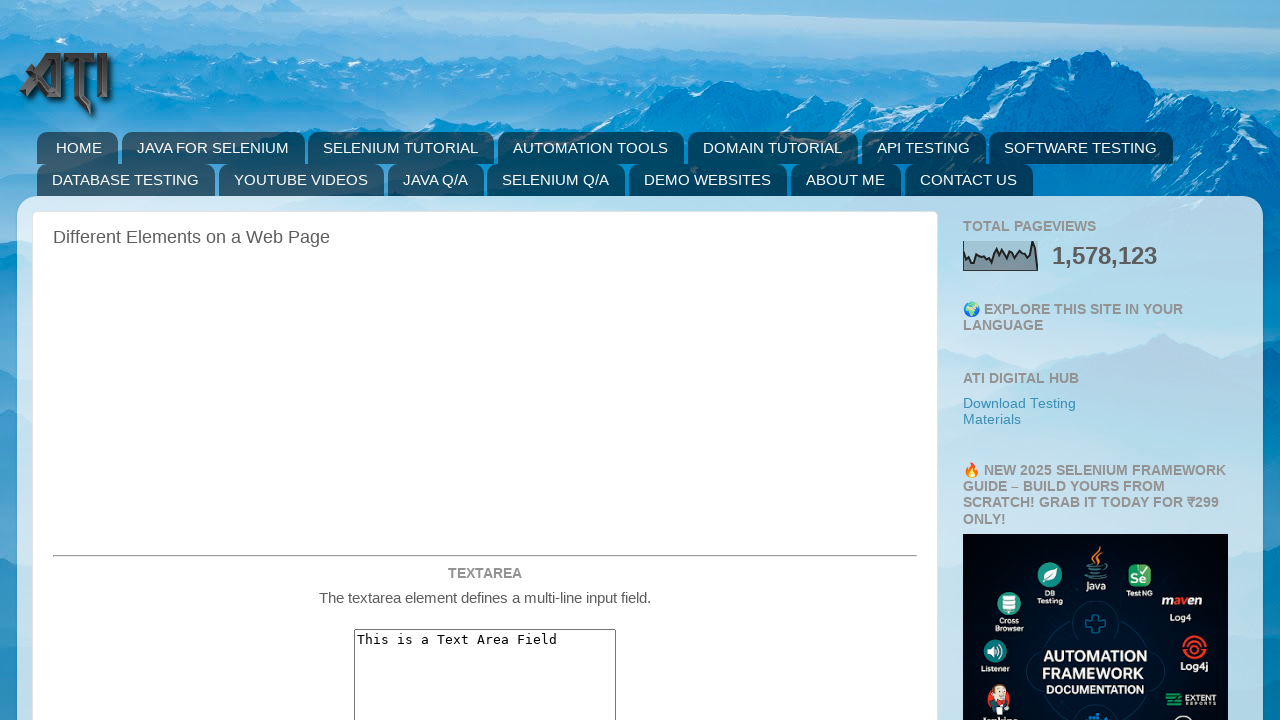

Scrolled test wait button into view
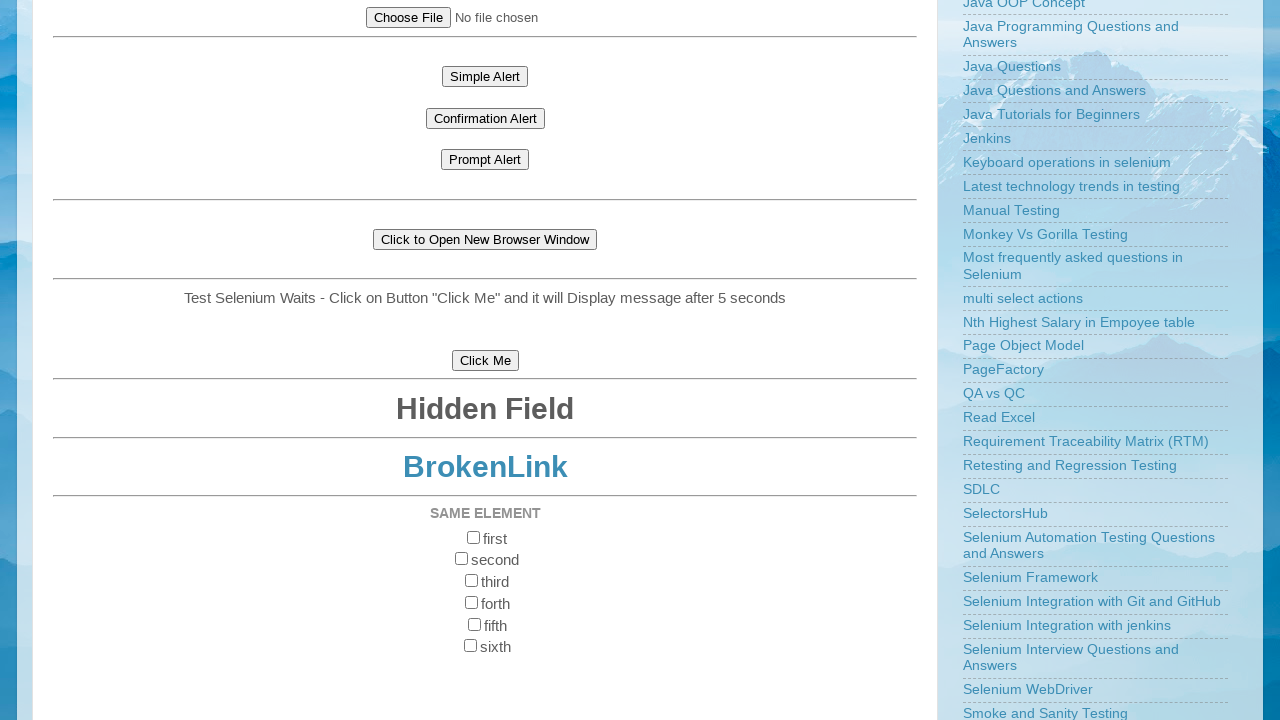

Clicked the test wait button at (485, 360) on #testWait123
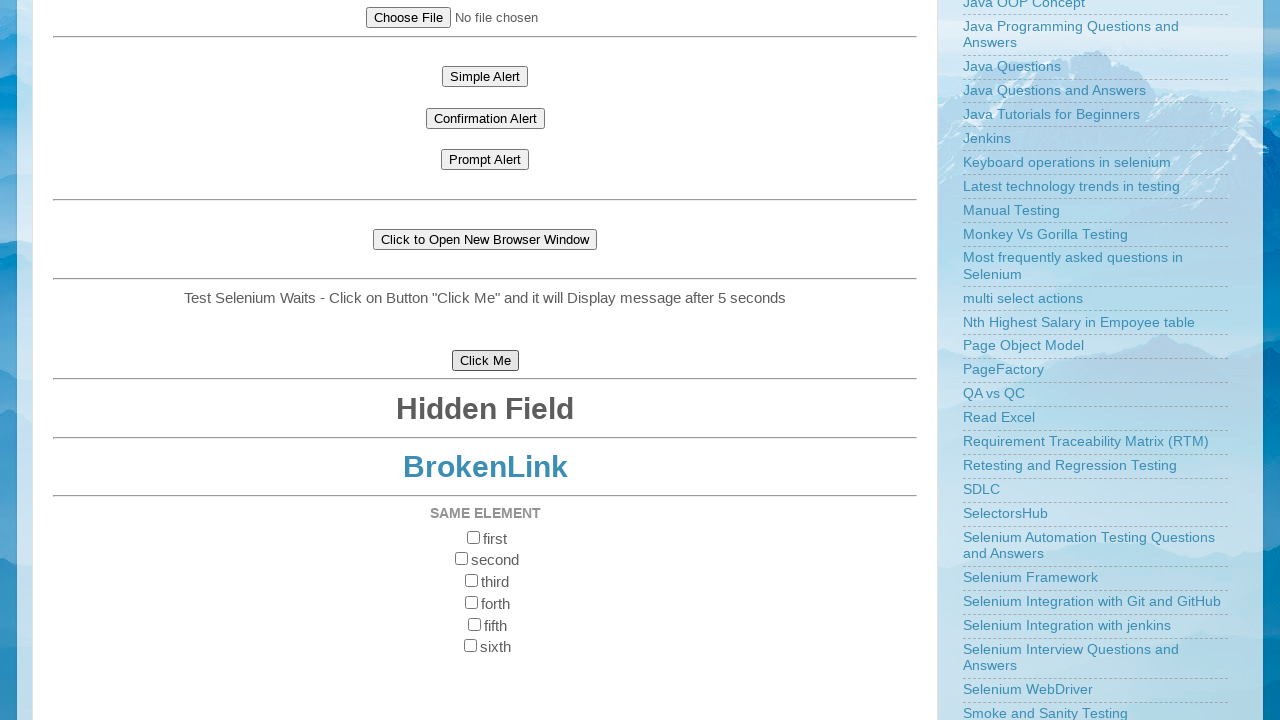

Waited for welcome message to appear - implicit wait test passed
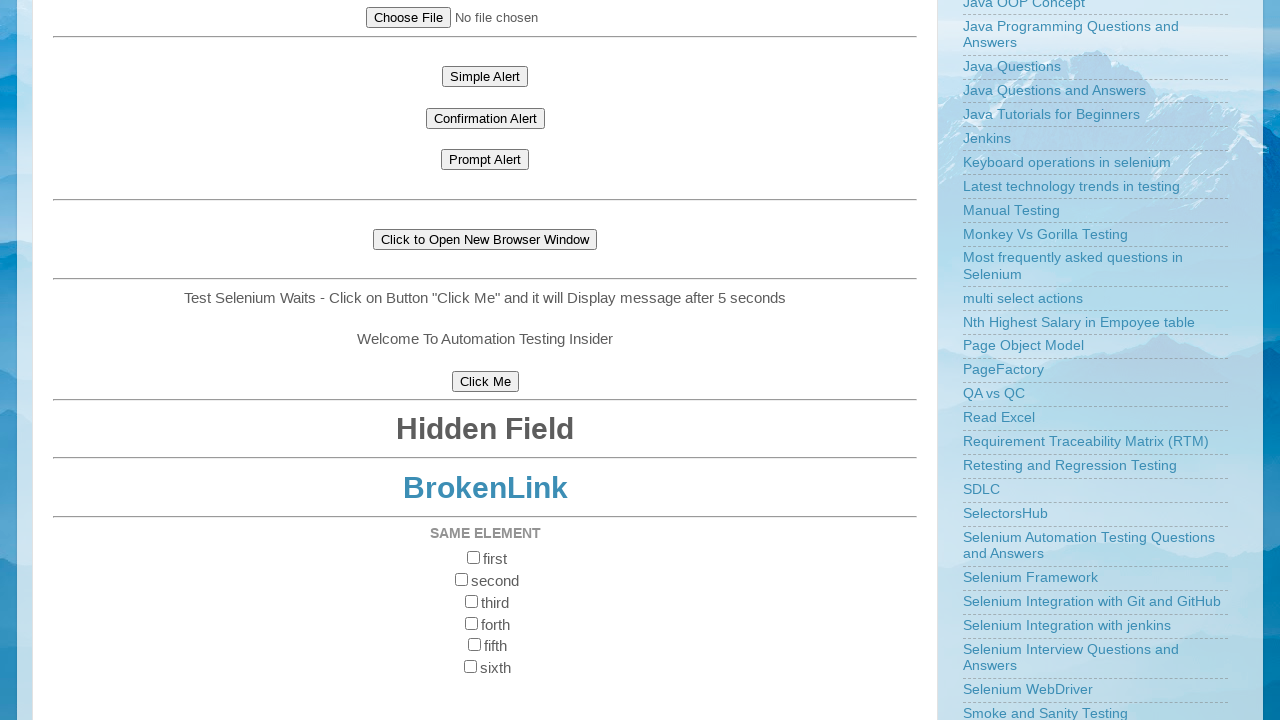

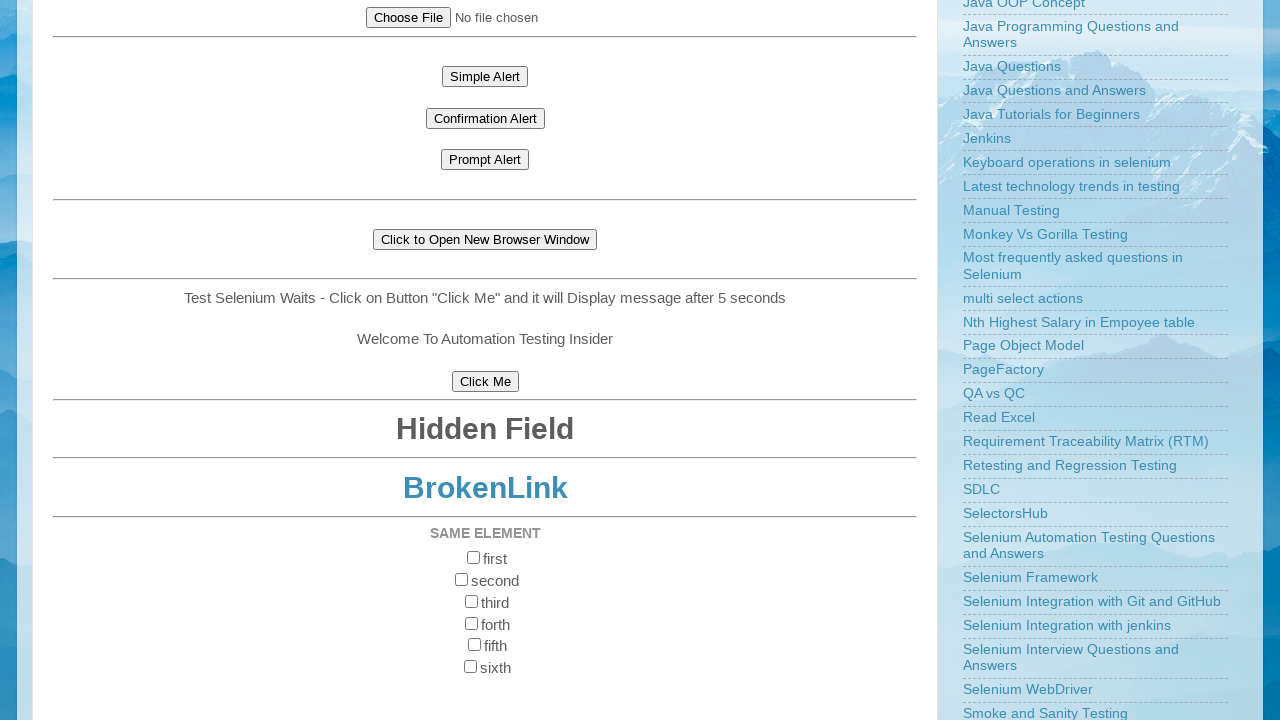